Tests search functionality on navigator.ba by entering a search term "Vijecnica", pressing Enter, and selecting a search result from the dropdown.

Starting URL: https://www.navigator.ba/#/categories

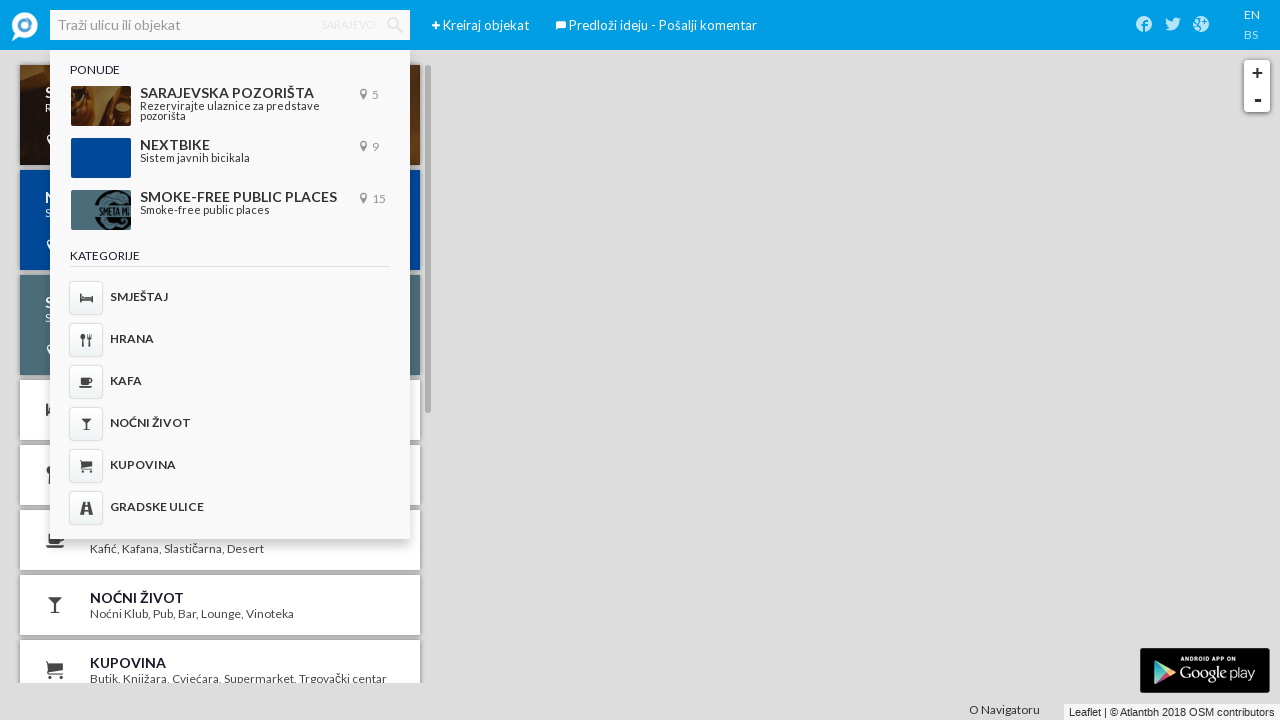

Filled search field with 'Vijecnica' on input.tt-query
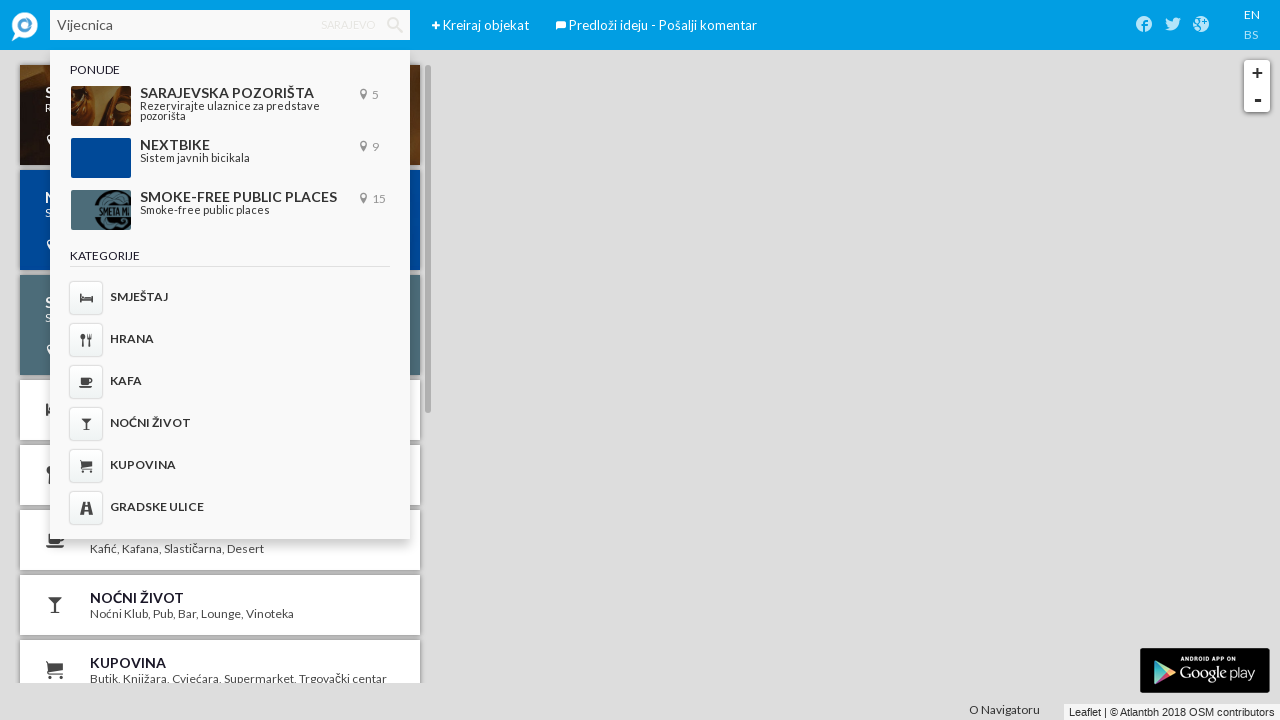

Waited 1 second for autocomplete dropdown to populate
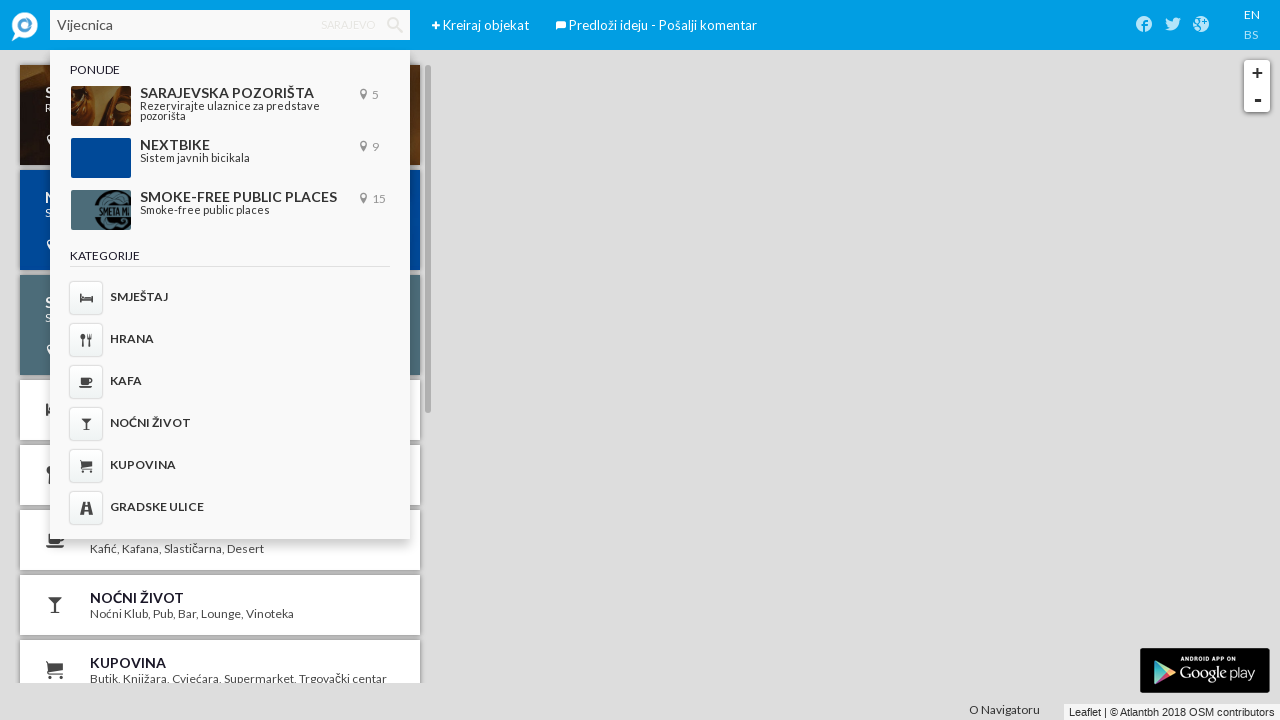

Pressed Enter to submit search
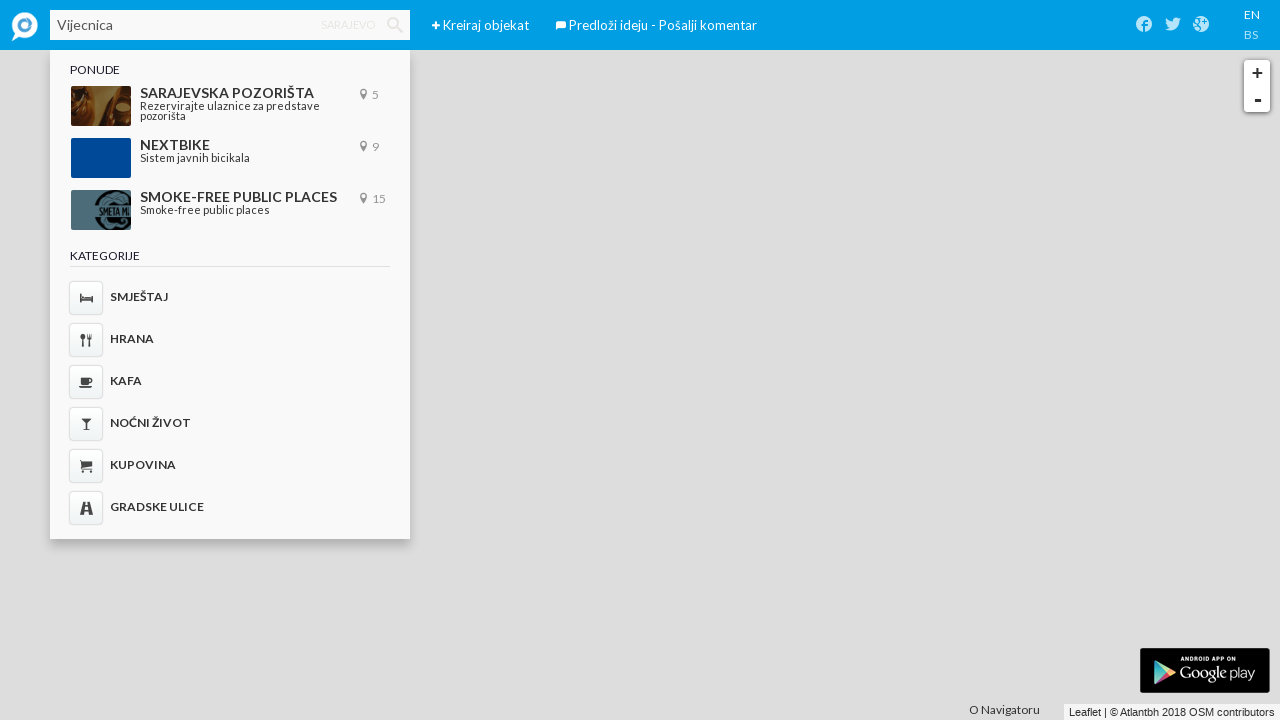

Clicked on search result 'Gradska vijećnica' at (155, 89) on div[title='Gradska vijećnica']
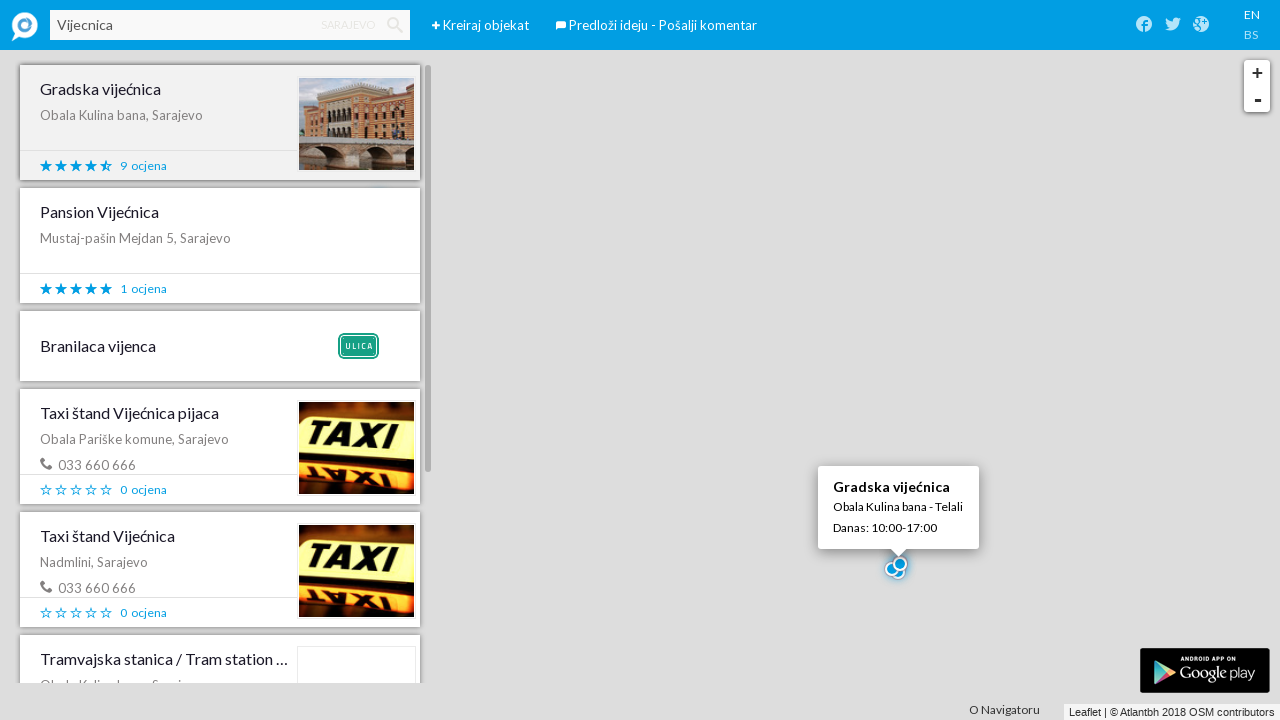

Waited 2 seconds for result page to load
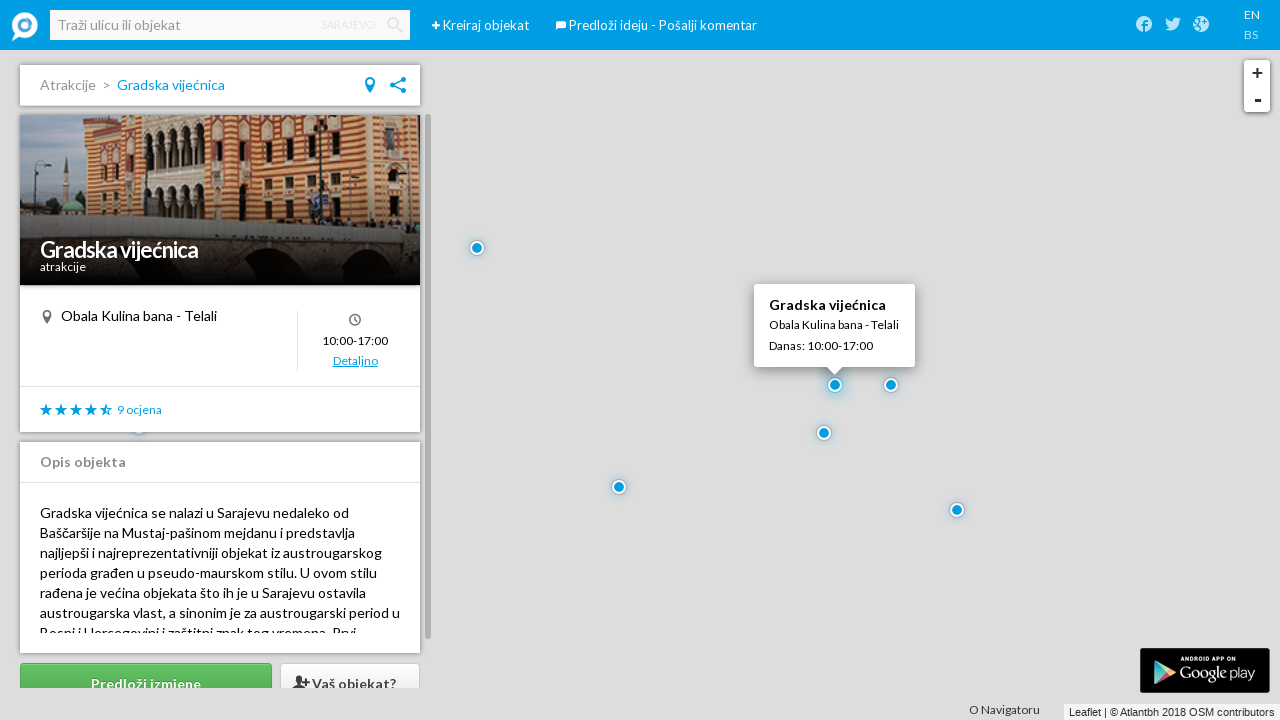

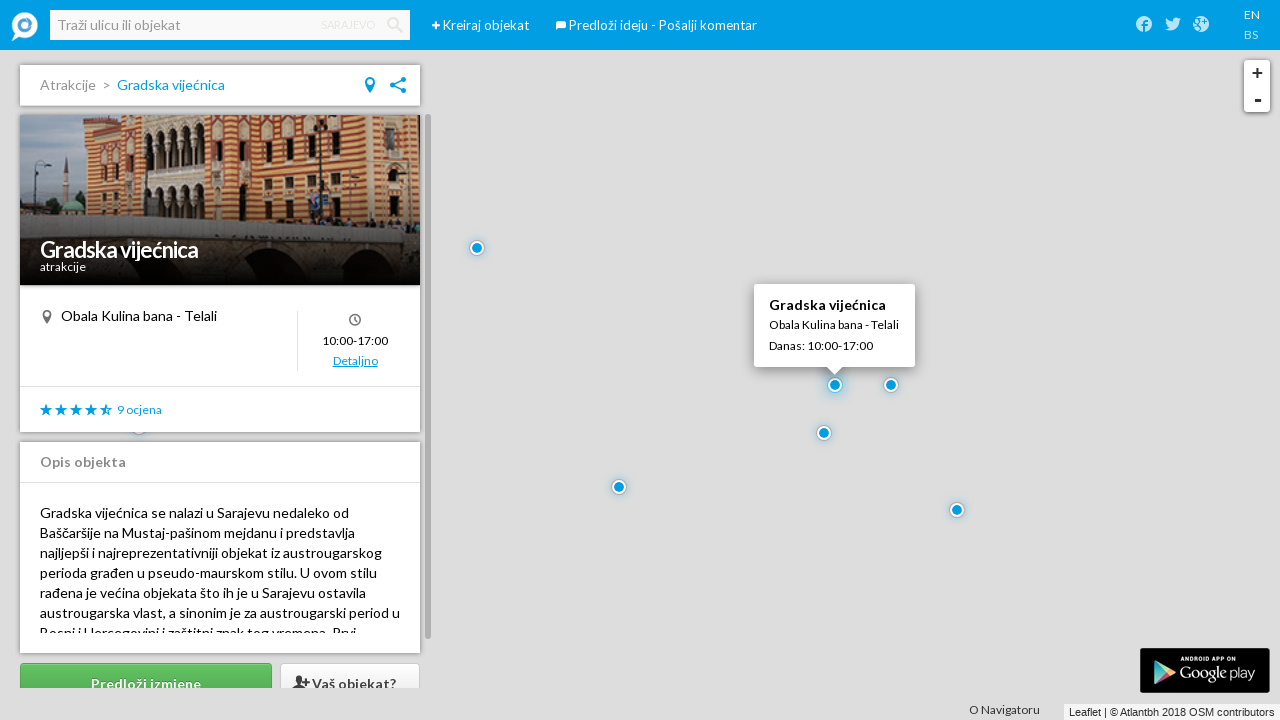